Tests that the Clear completed button displays correct text when there are completed items

Starting URL: https://demo.playwright.dev/todomvc

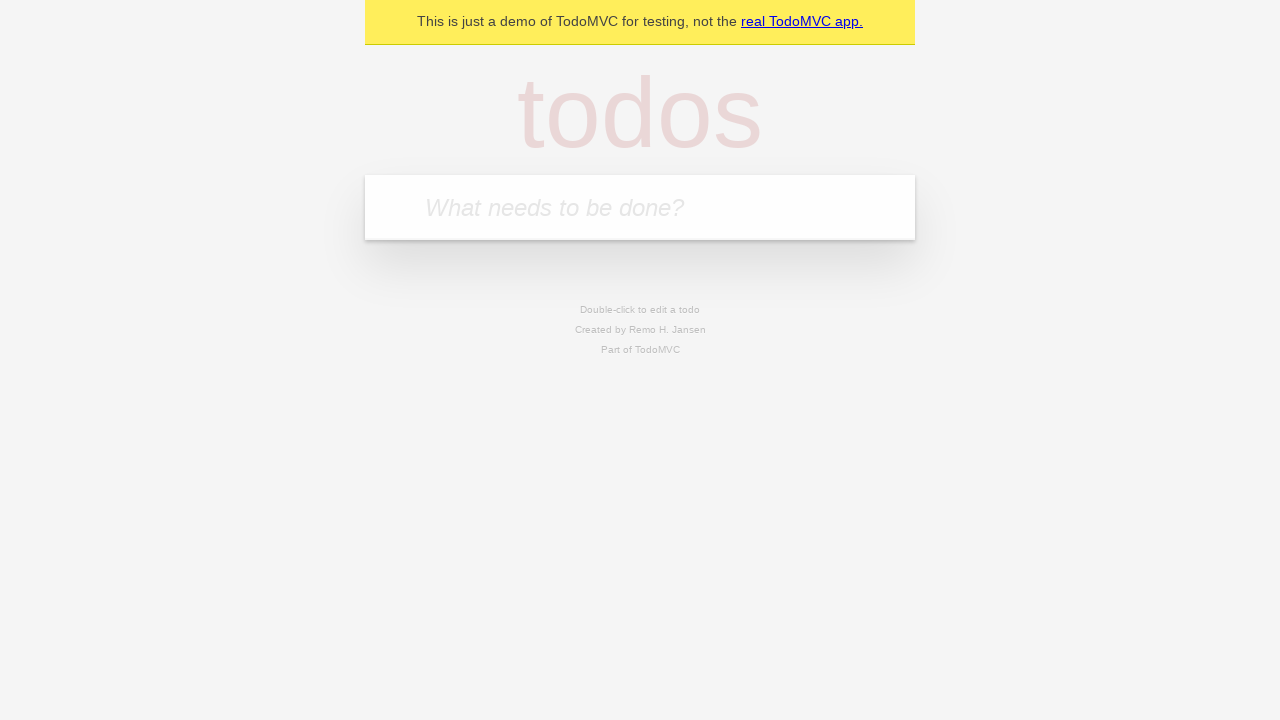

Filled todo input with 'buy some cheese' on internal:attr=[placeholder="What needs to be done?"i]
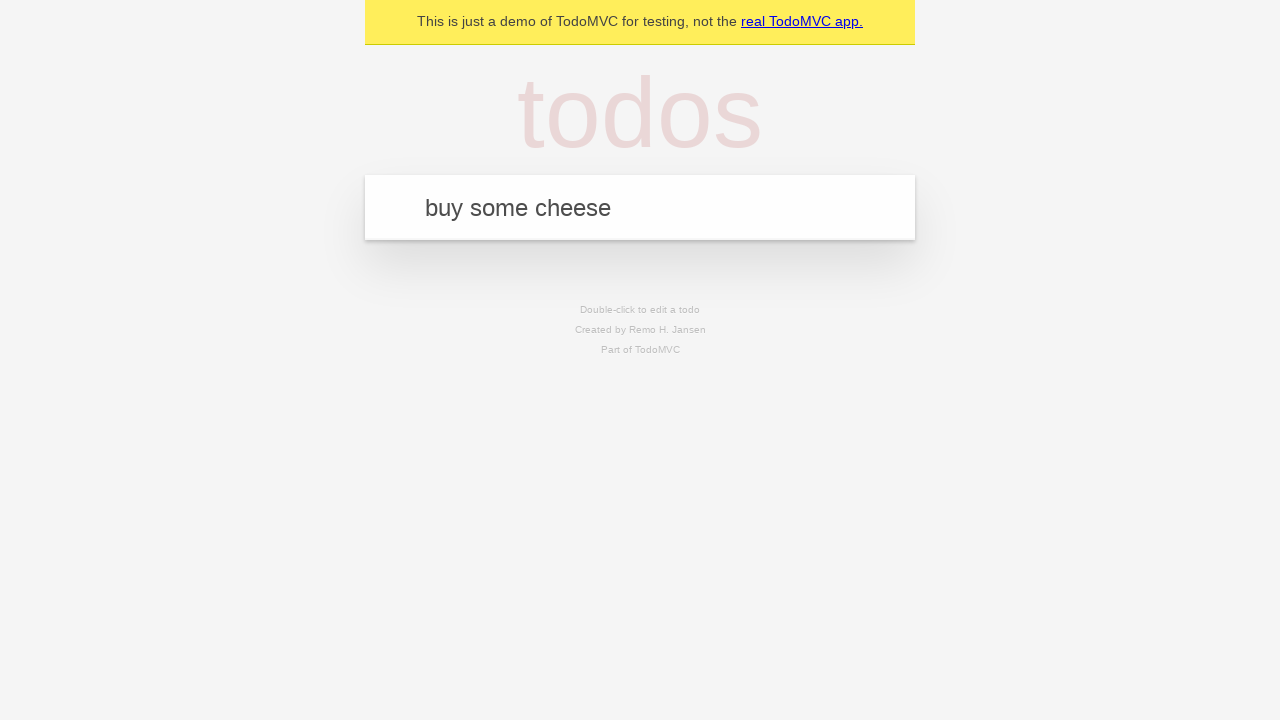

Pressed Enter to add first todo item on internal:attr=[placeholder="What needs to be done?"i]
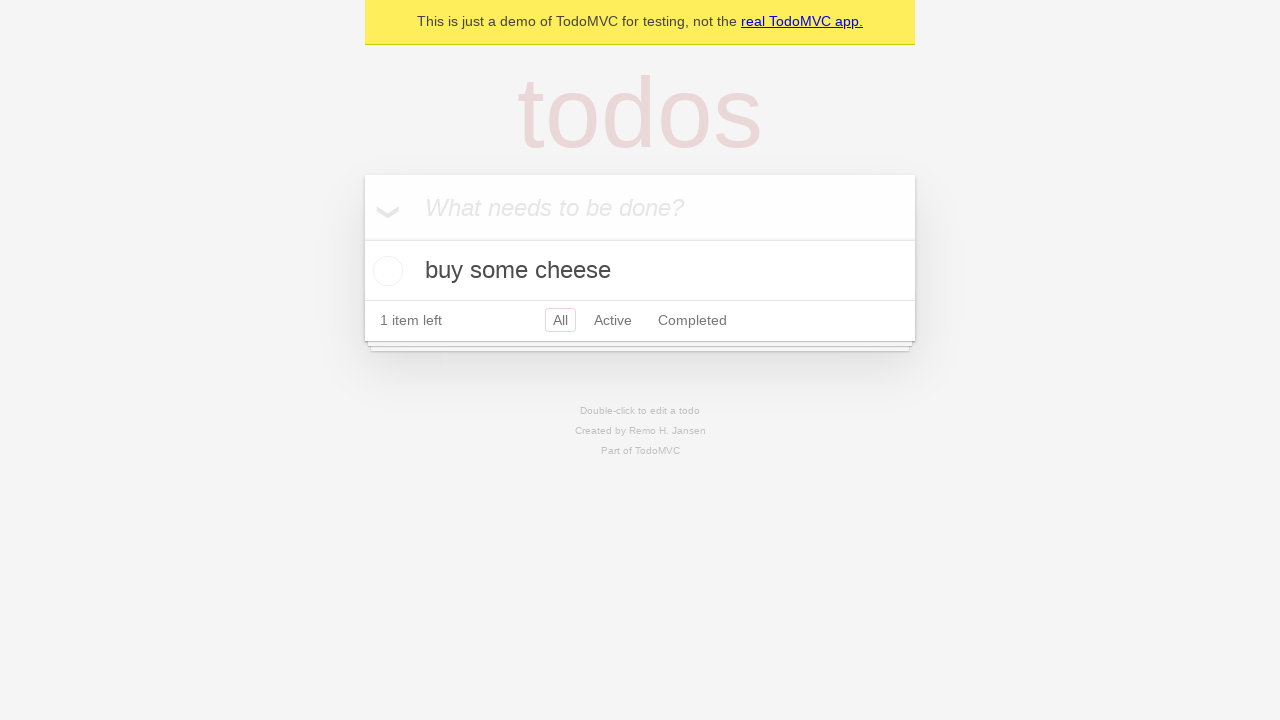

Filled todo input with 'feed the cat' on internal:attr=[placeholder="What needs to be done?"i]
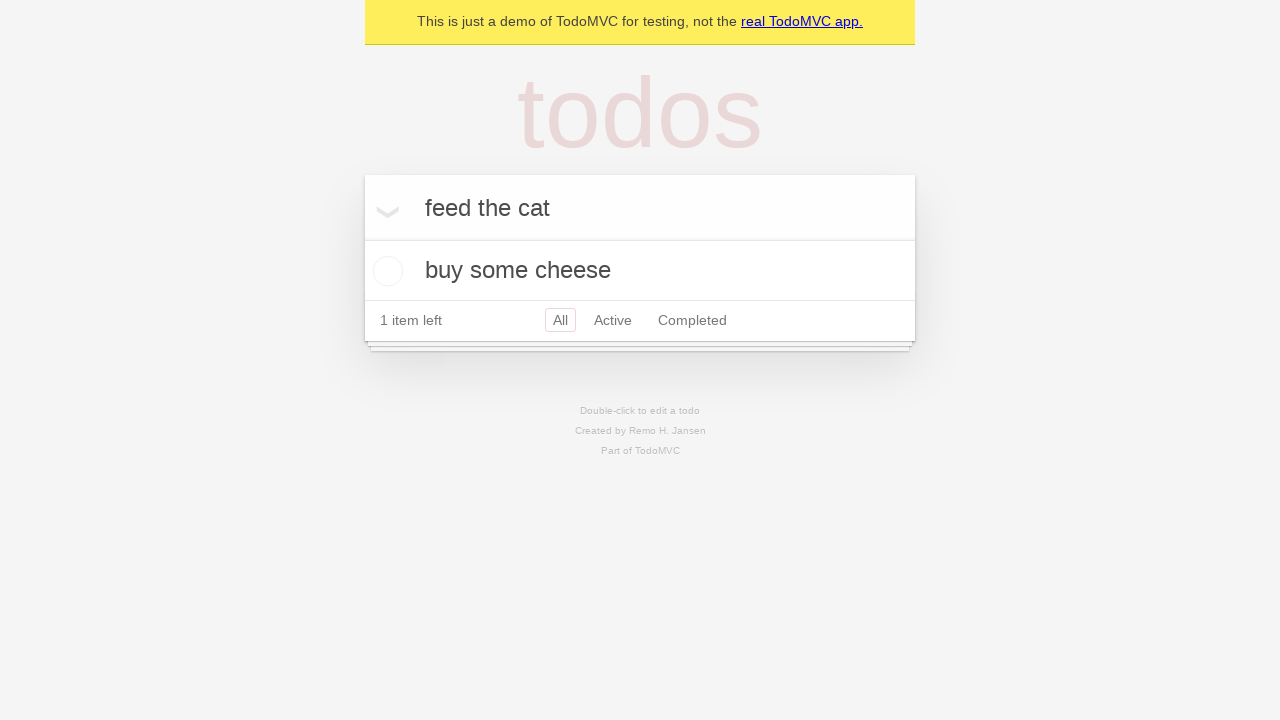

Pressed Enter to add second todo item on internal:attr=[placeholder="What needs to be done?"i]
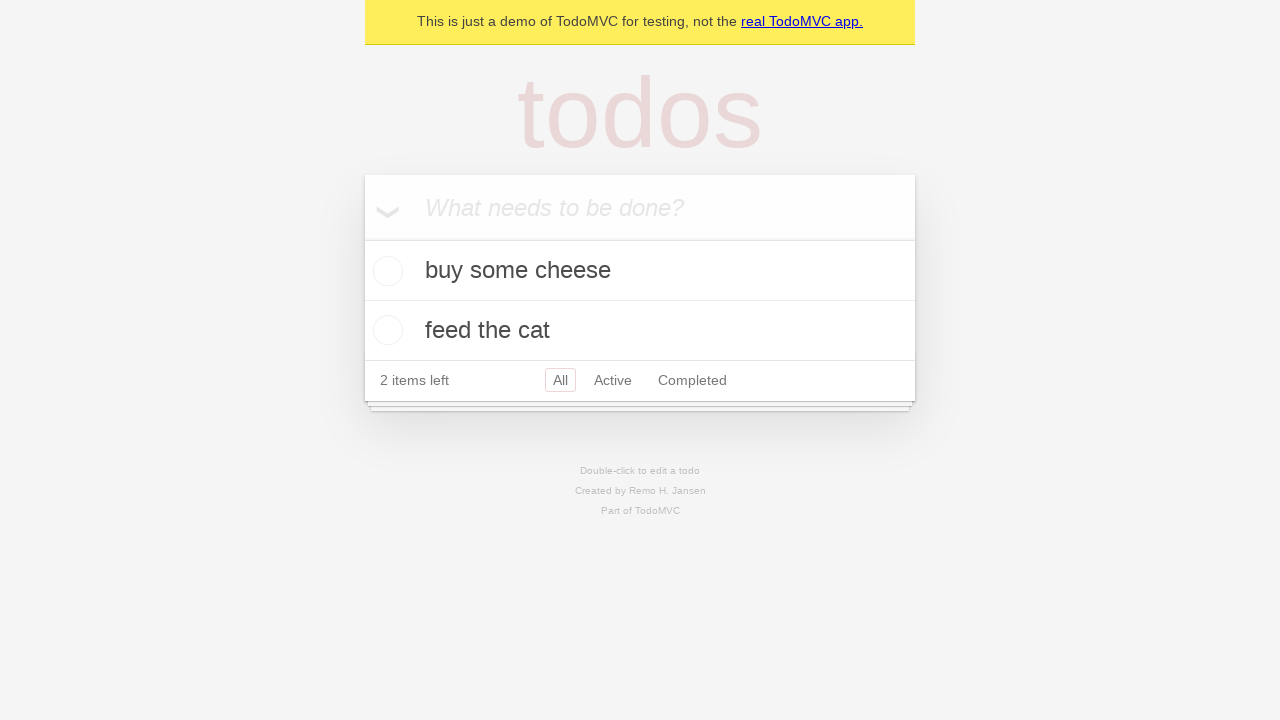

Filled todo input with 'book a doctors appointment' on internal:attr=[placeholder="What needs to be done?"i]
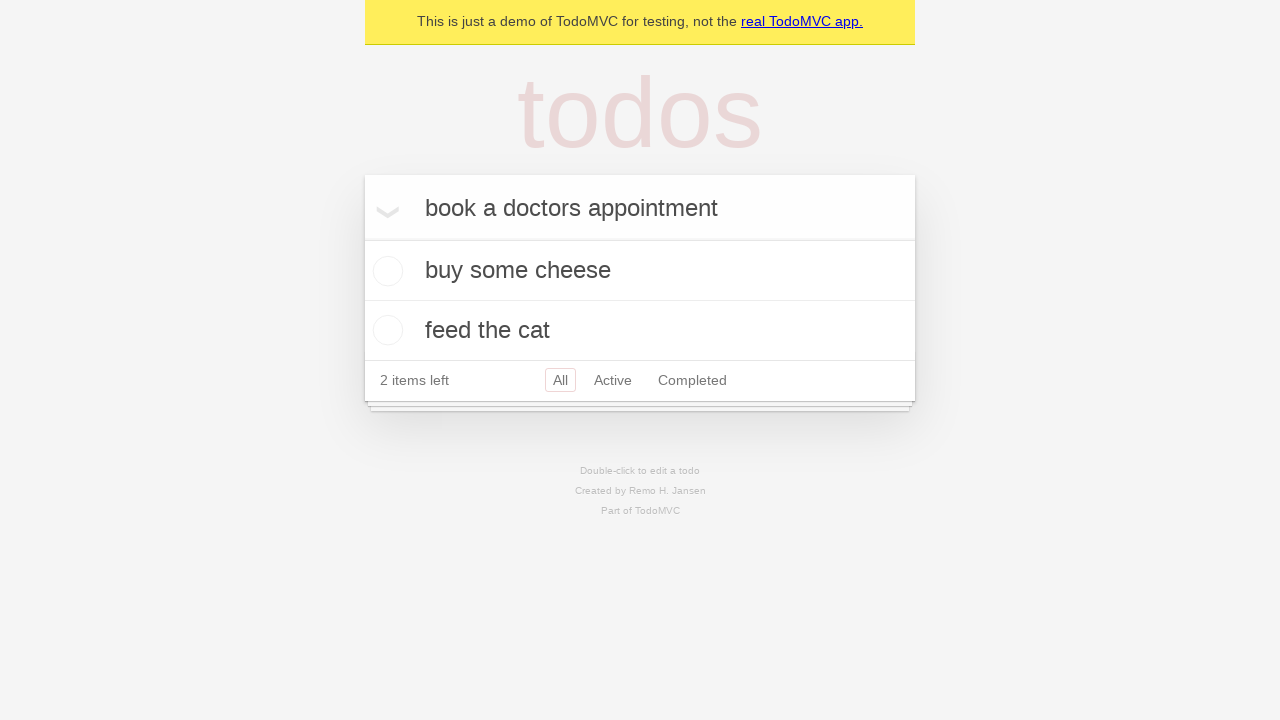

Pressed Enter to add third todo item on internal:attr=[placeholder="What needs to be done?"i]
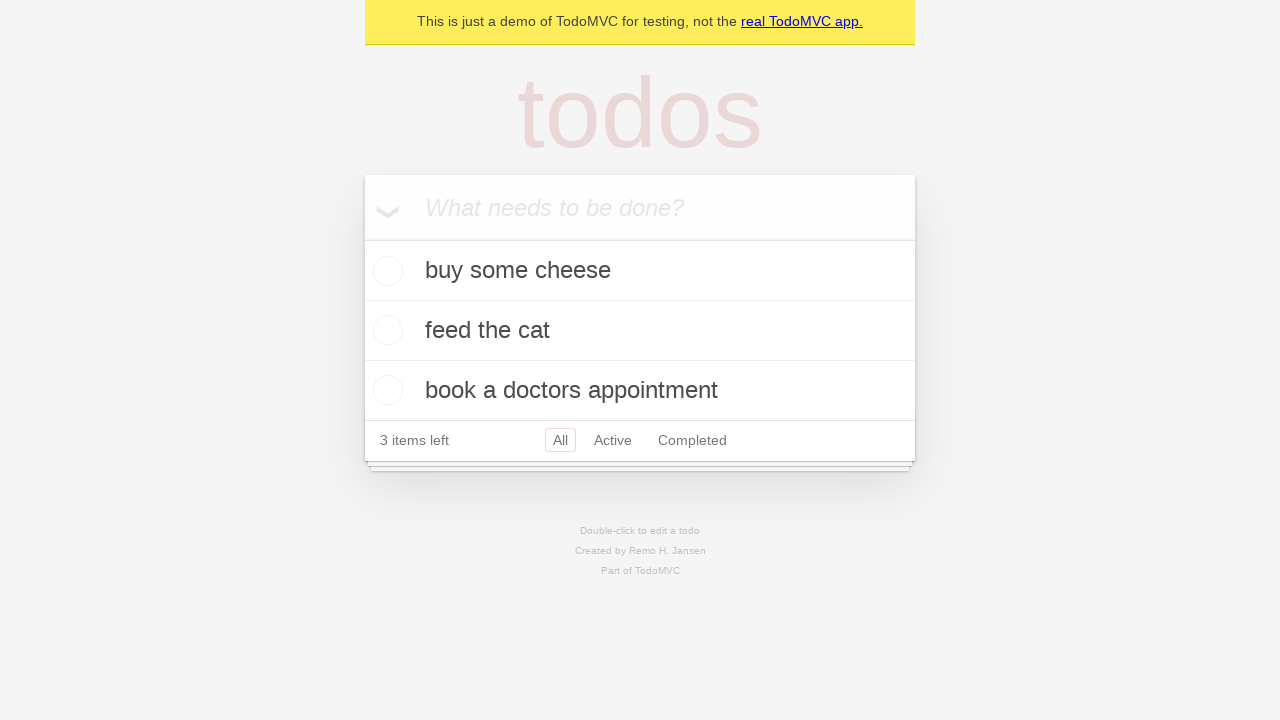

Waited for third todo item to appear
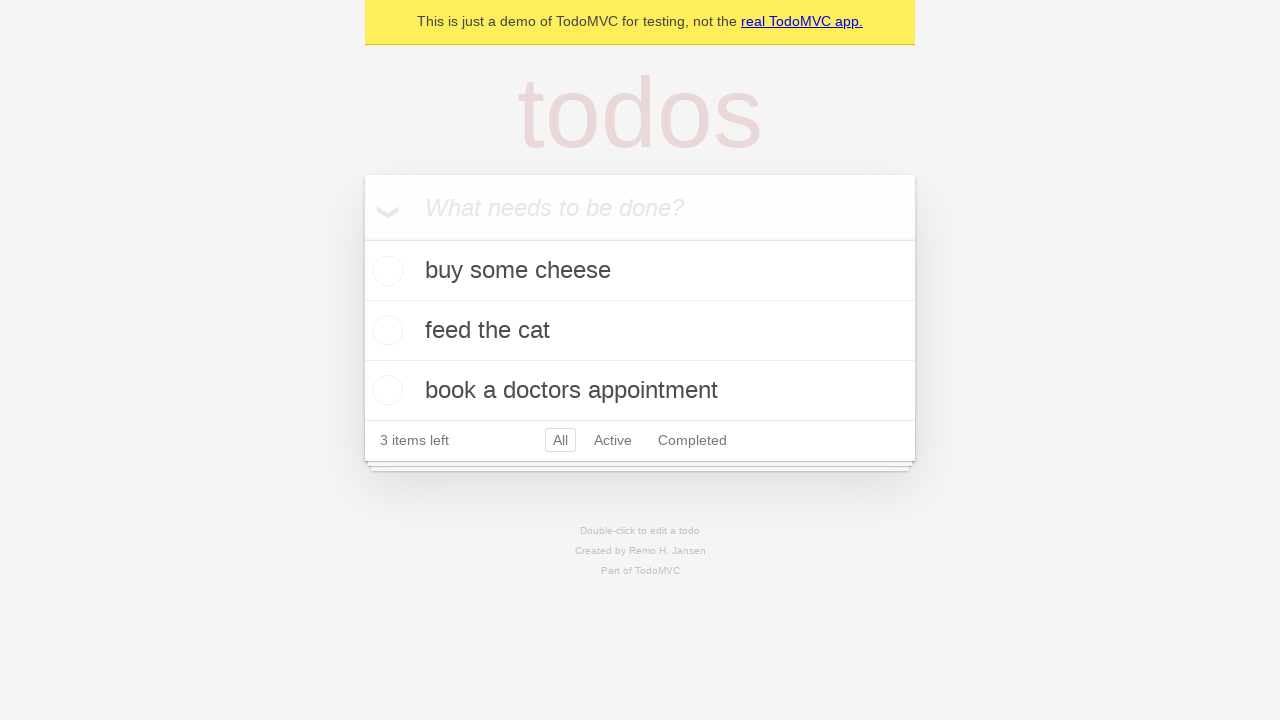

Checked the first todo item as completed at (385, 271) on .todo-list li .toggle >> nth=0
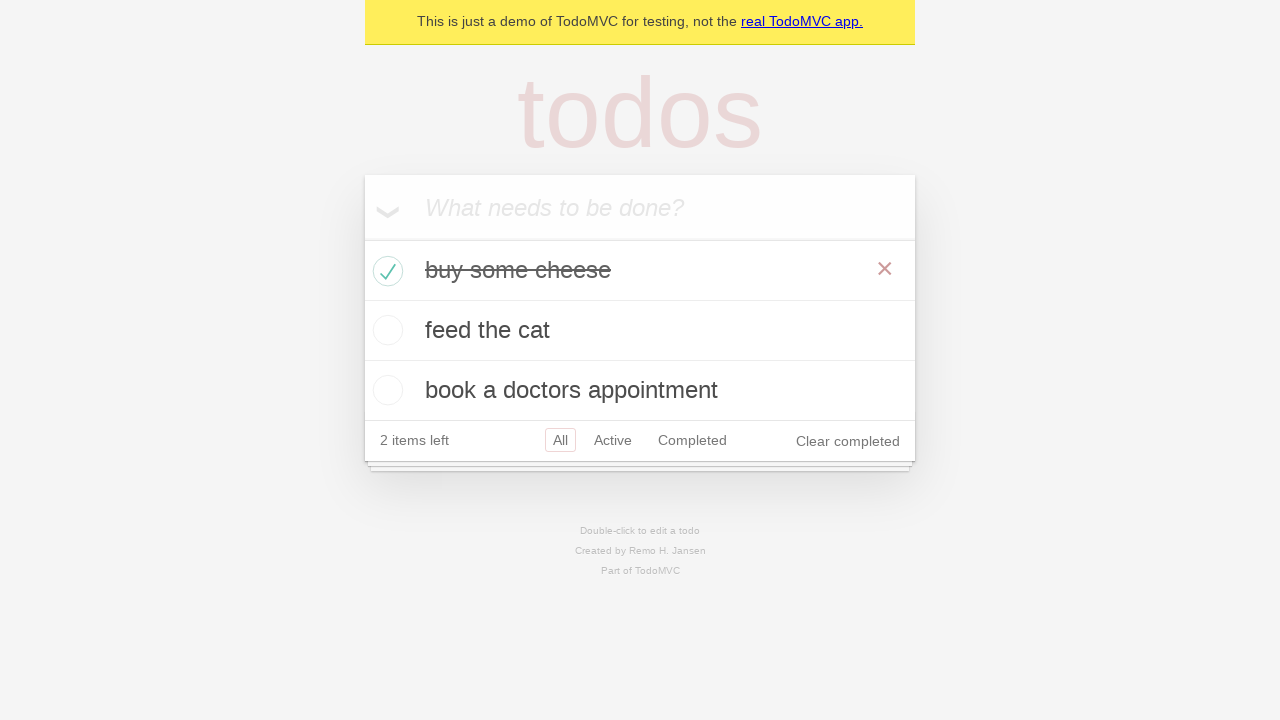

Waited for 'Clear completed' button to appear
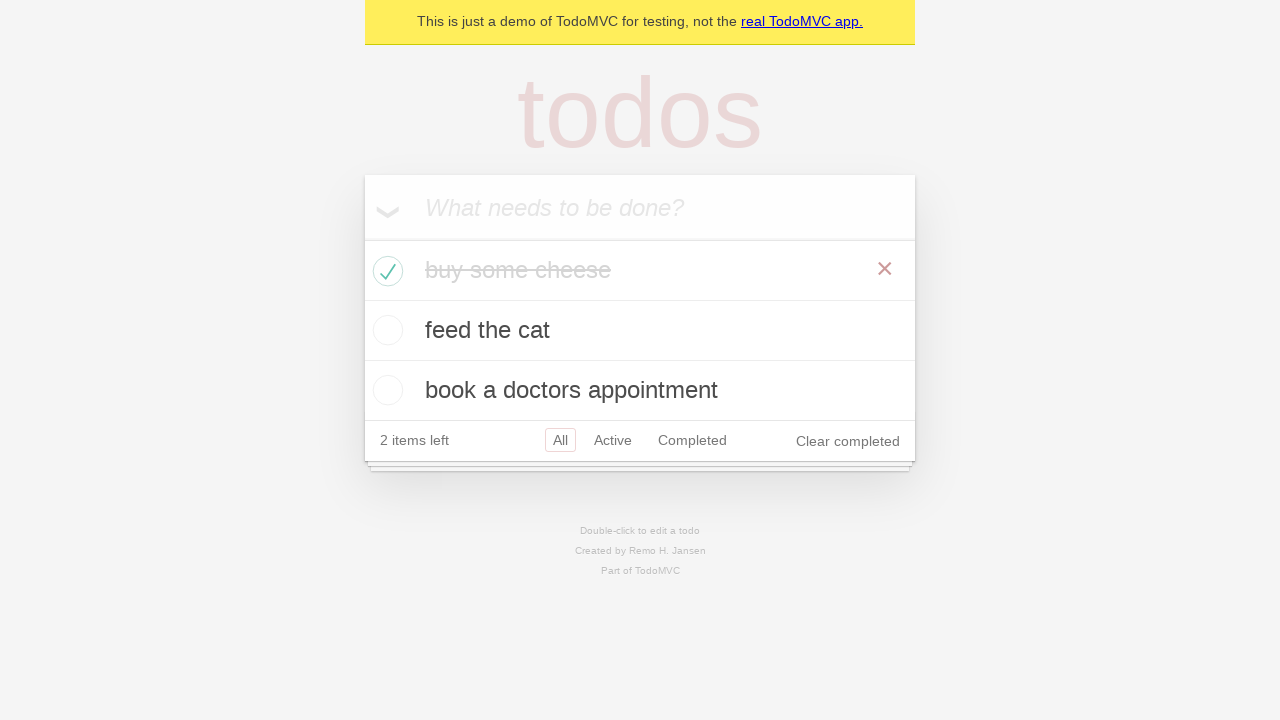

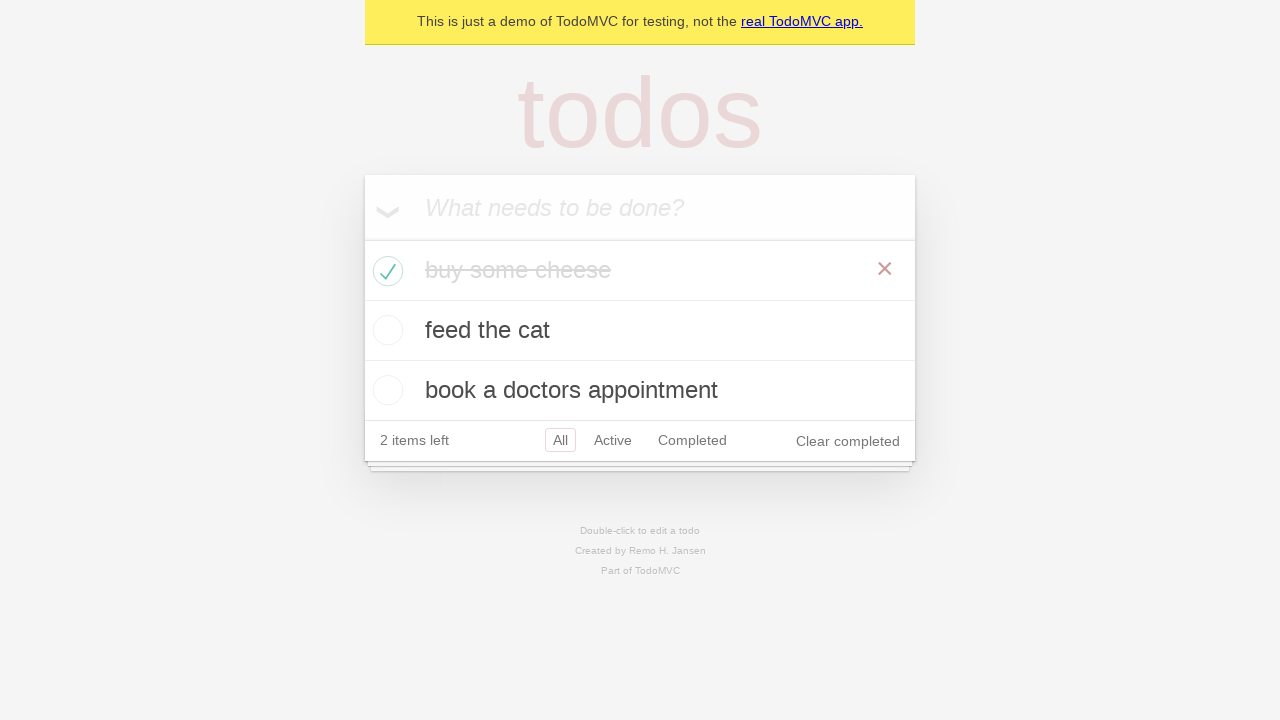